Tests that the forgot password link is clickable

Starting URL: https://b2c.passport.rt.ru

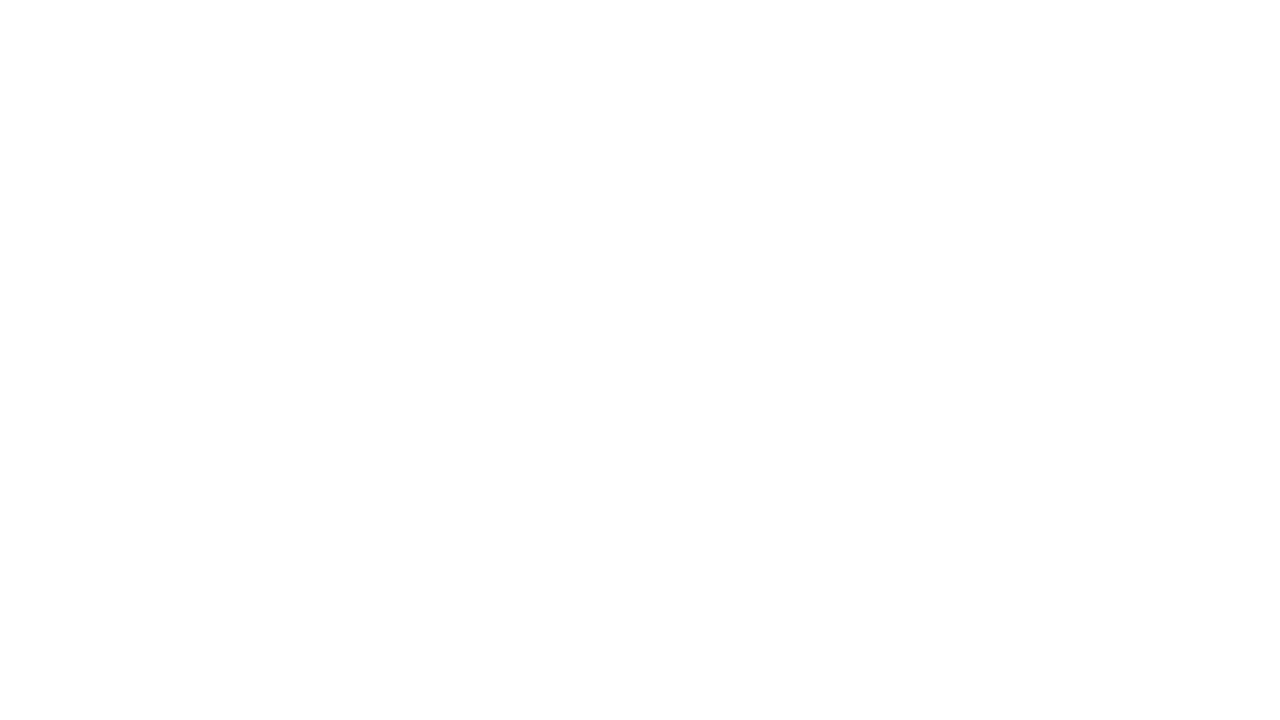

Clicked forgot password link at (1102, 467) on #forgot_password
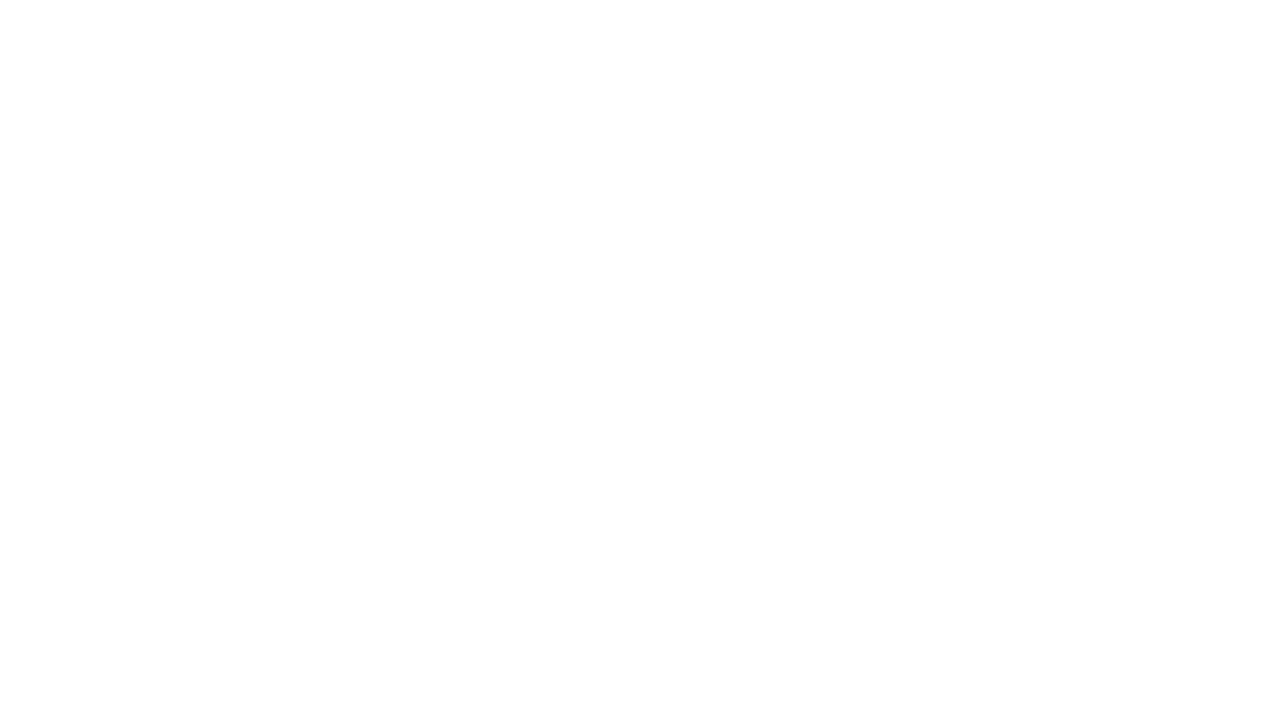

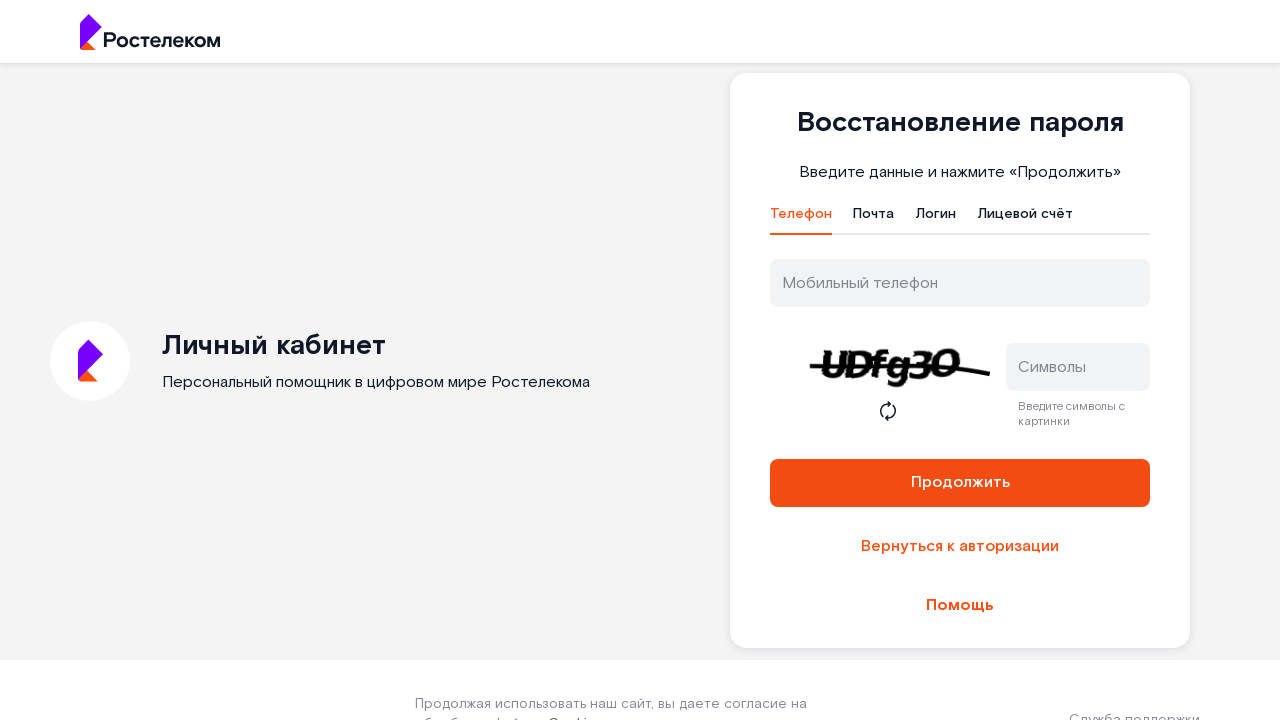